Tests input field interactions on LeafGround practice site including filling text, clearing fields, checking if elements are enabled, and reading attribute values from input elements.

Starting URL: https://www.leafground.com/input.xhtml

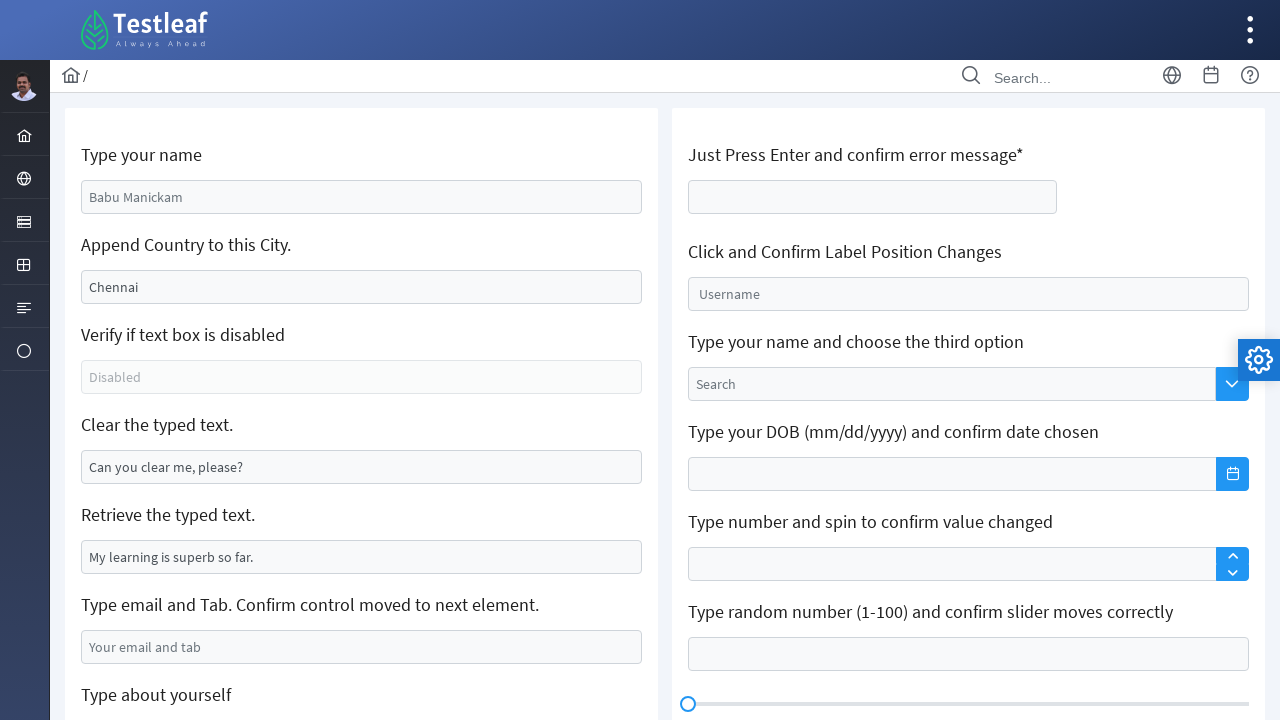

Filled first input field with 'Coimbatore Smart City' on input[name='j_idt88:name']
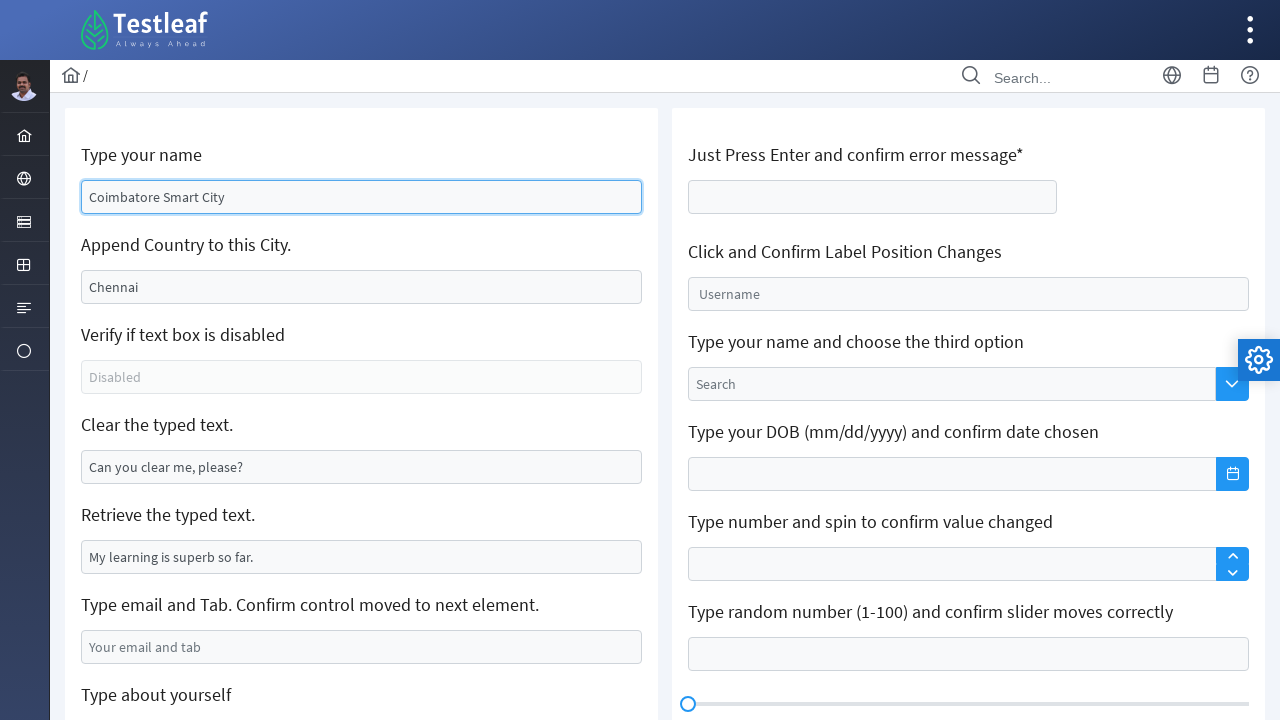

Cleared the second input field on input[name='j_idt88:j_idt91']
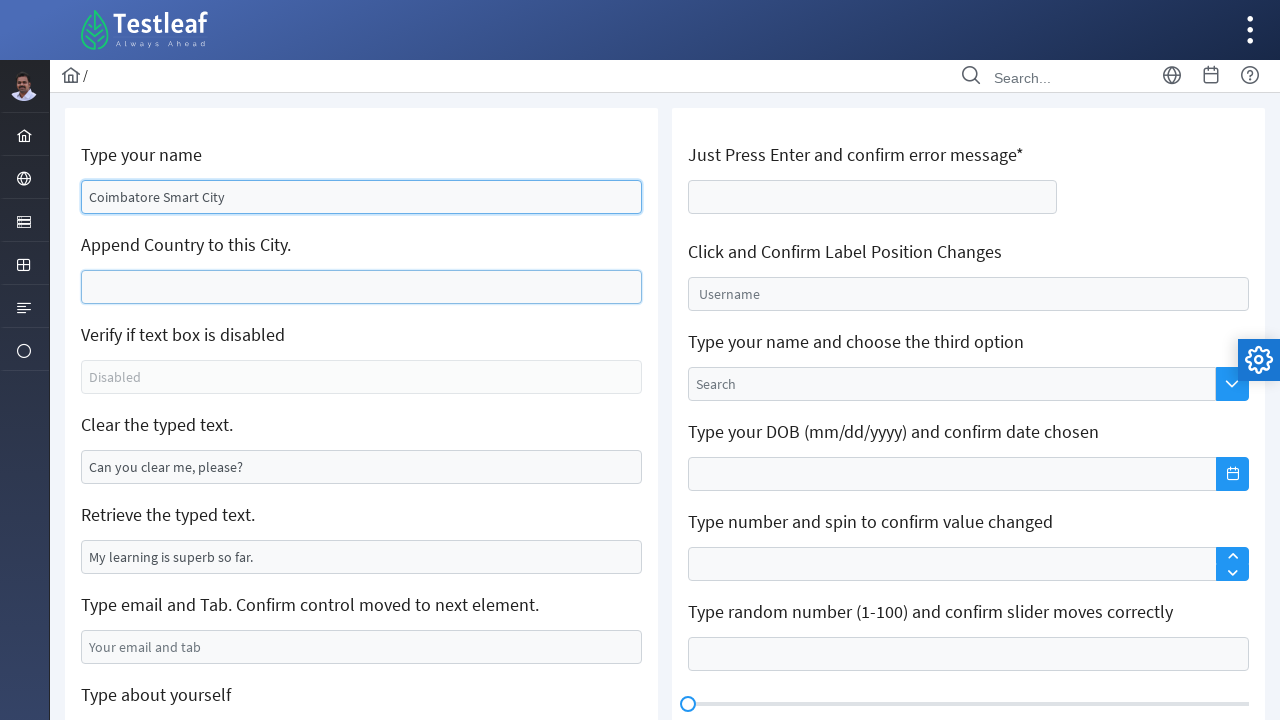

Verified that the third input field is enabled
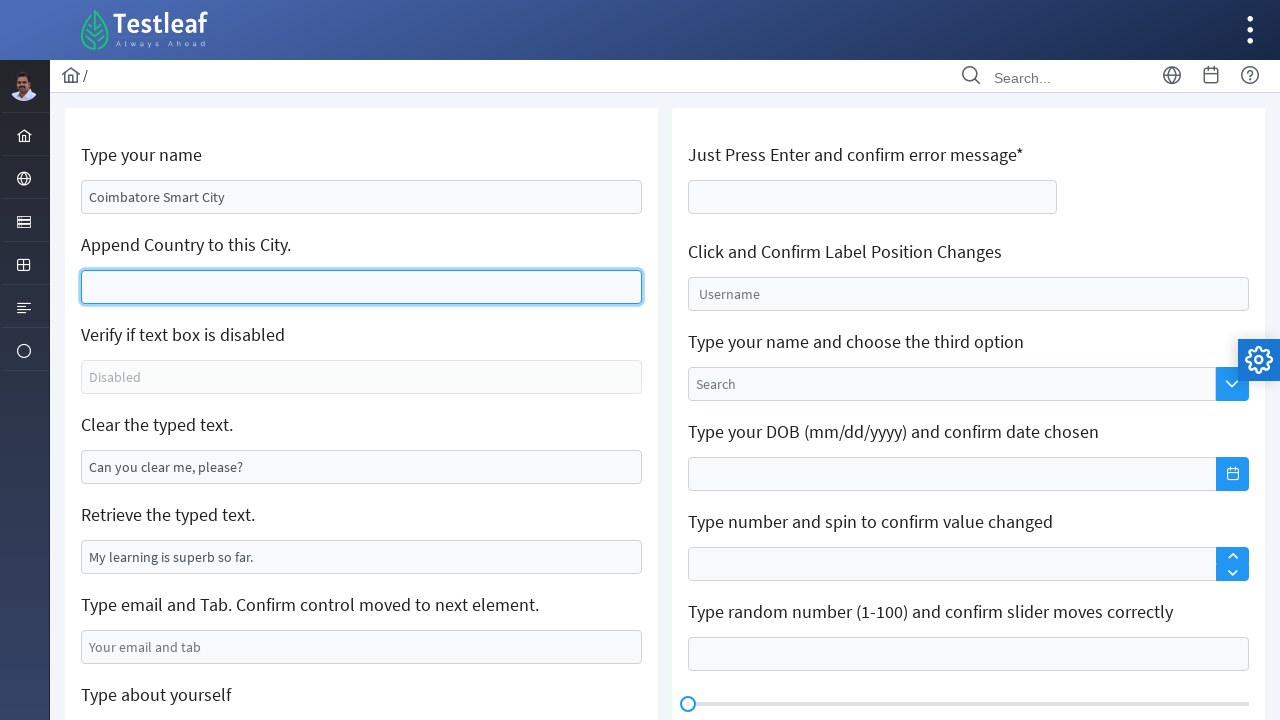

Filled second input field with 'Silk People Gandhipuram' on input[name='j_idt88:j_idt91']
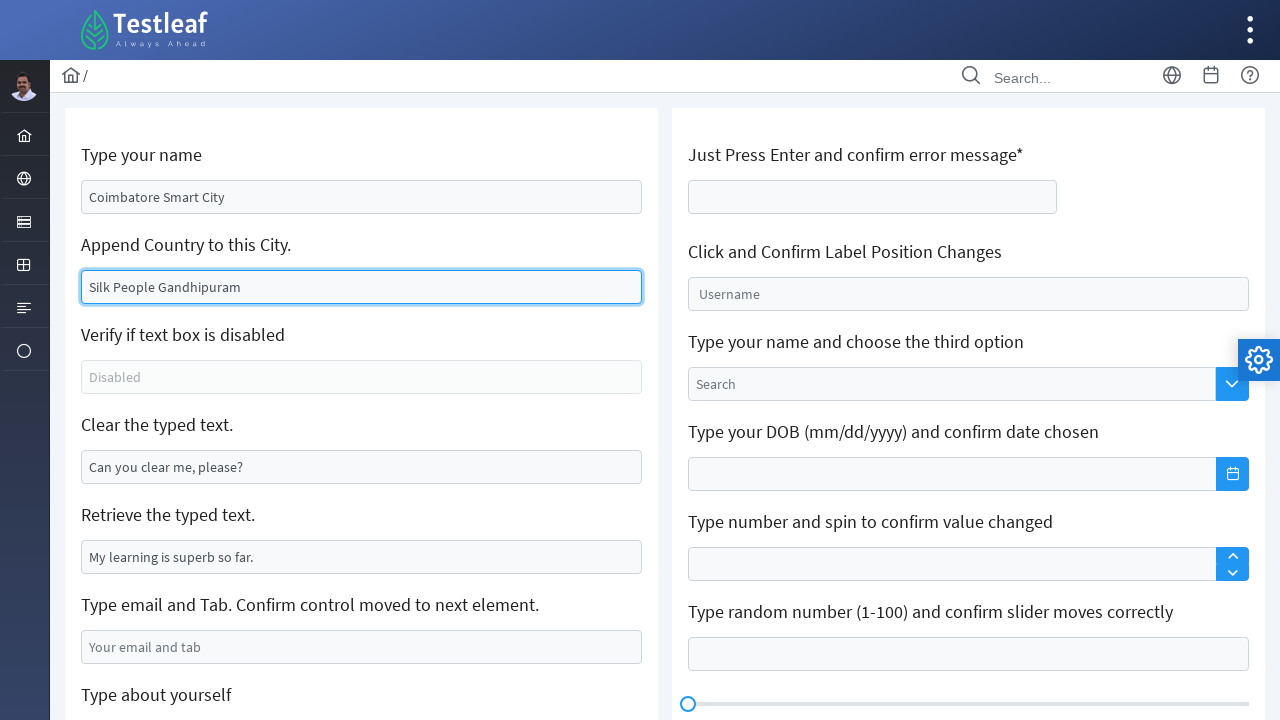

Cleared the fourth input field on input[name='j_idt88:j_idt95']
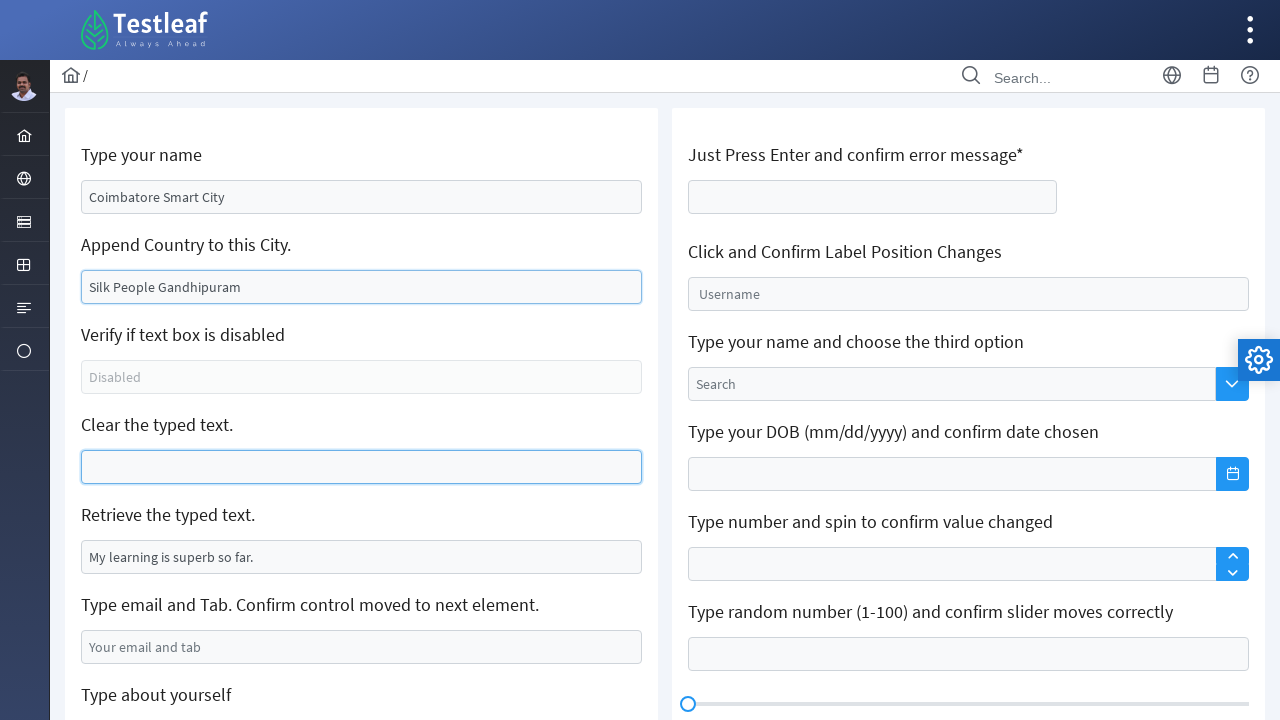

Retrieved the value attribute from the fifth input field
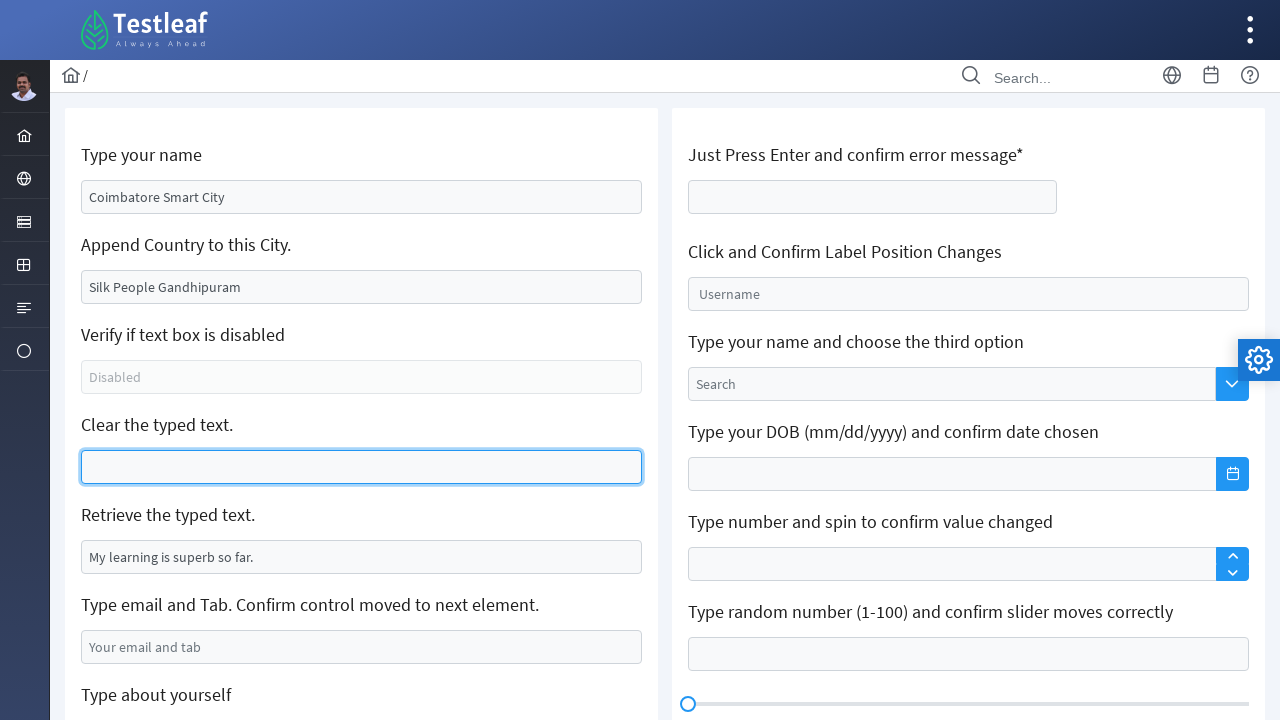

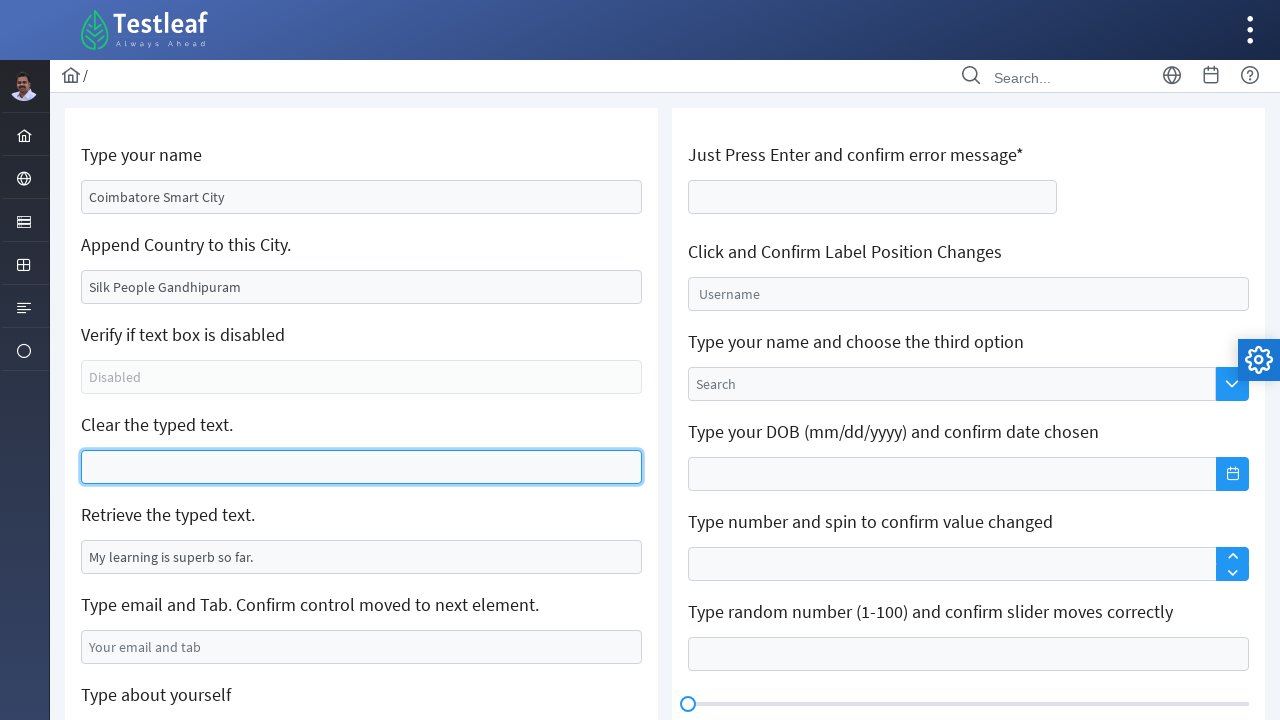